Tests a form submission by filling in text fields for username, email, and addresses, then submitting the form

Starting URL: https://demoqa.com/text-box

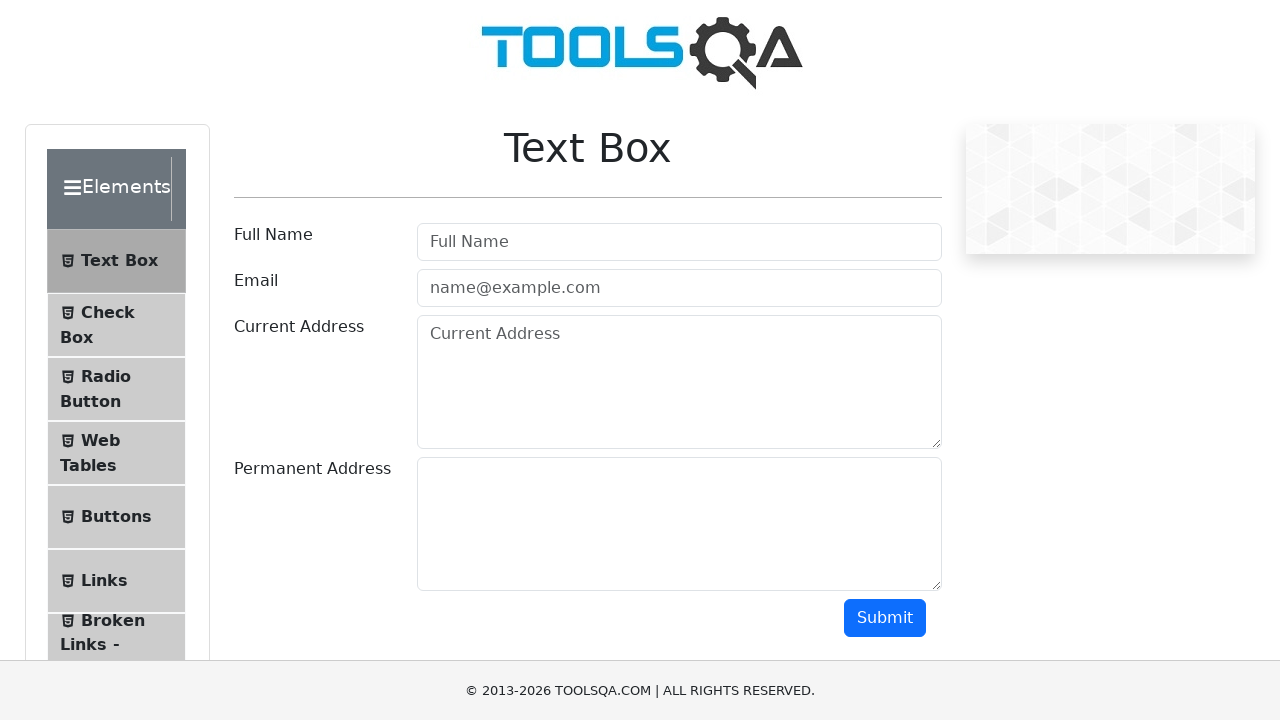

Scrolled down 300px to make form elements visible
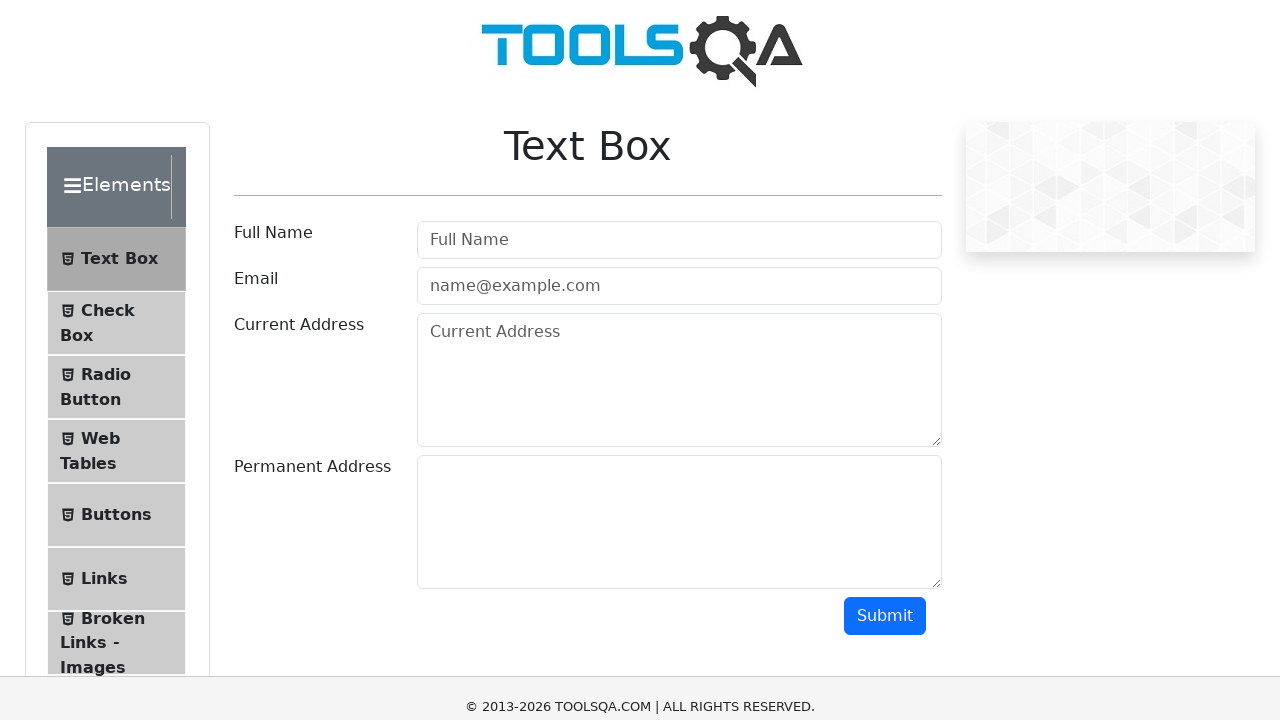

Filled username field with 'Ana' on #userName
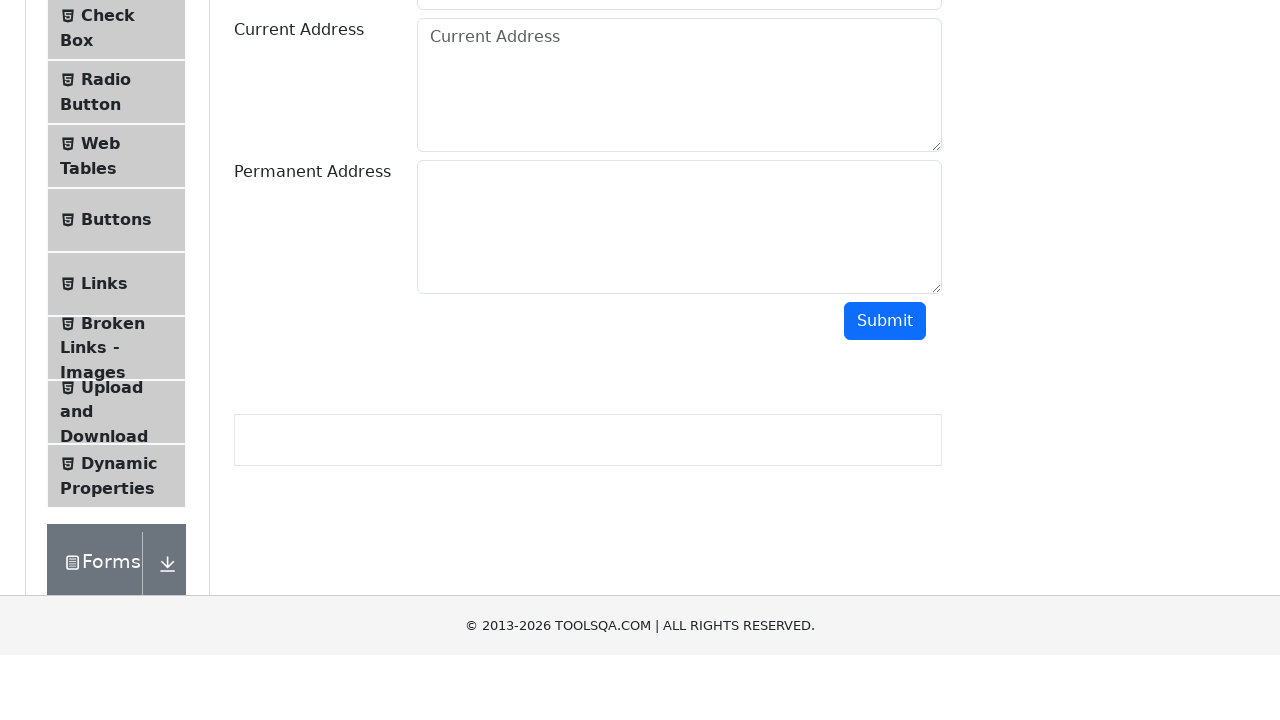

Filled email field with 'anape@gmail.com' on #userEmail
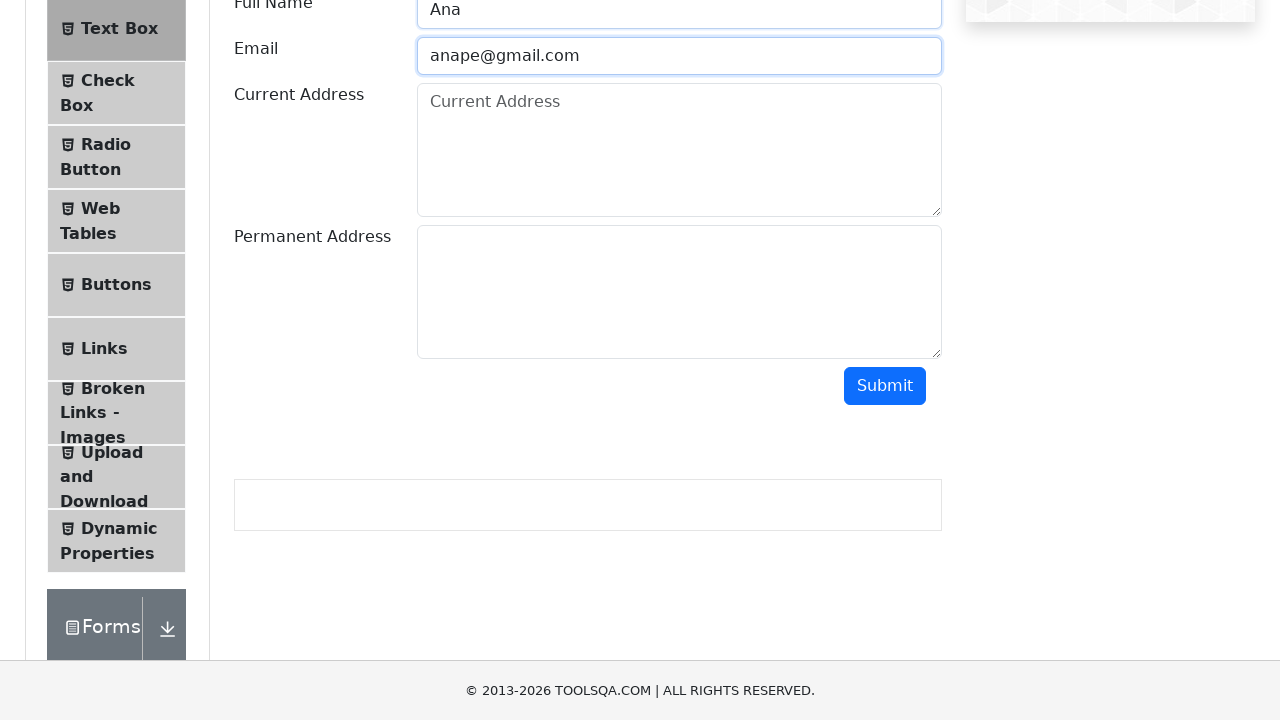

Filled current address field with 'Ya tu sabe' on #currentAddress
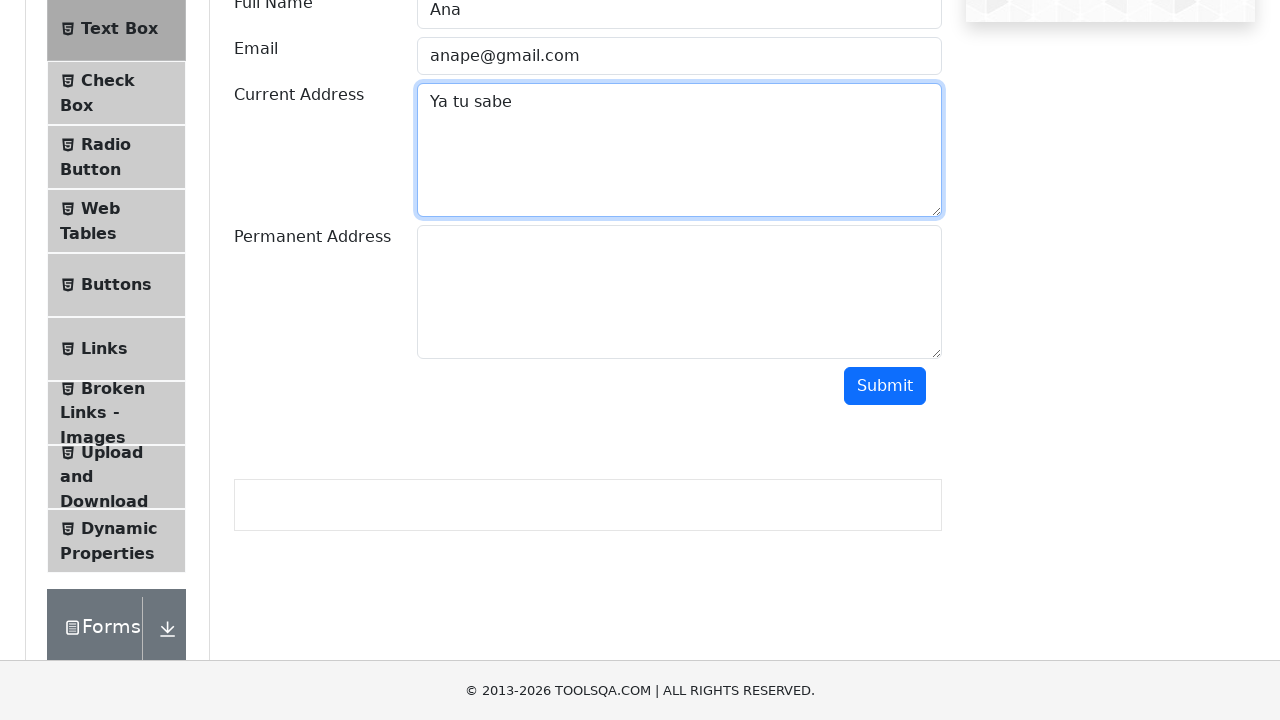

Filled permanent address field with 'Ya tu sabe x2' on #permanentAddress
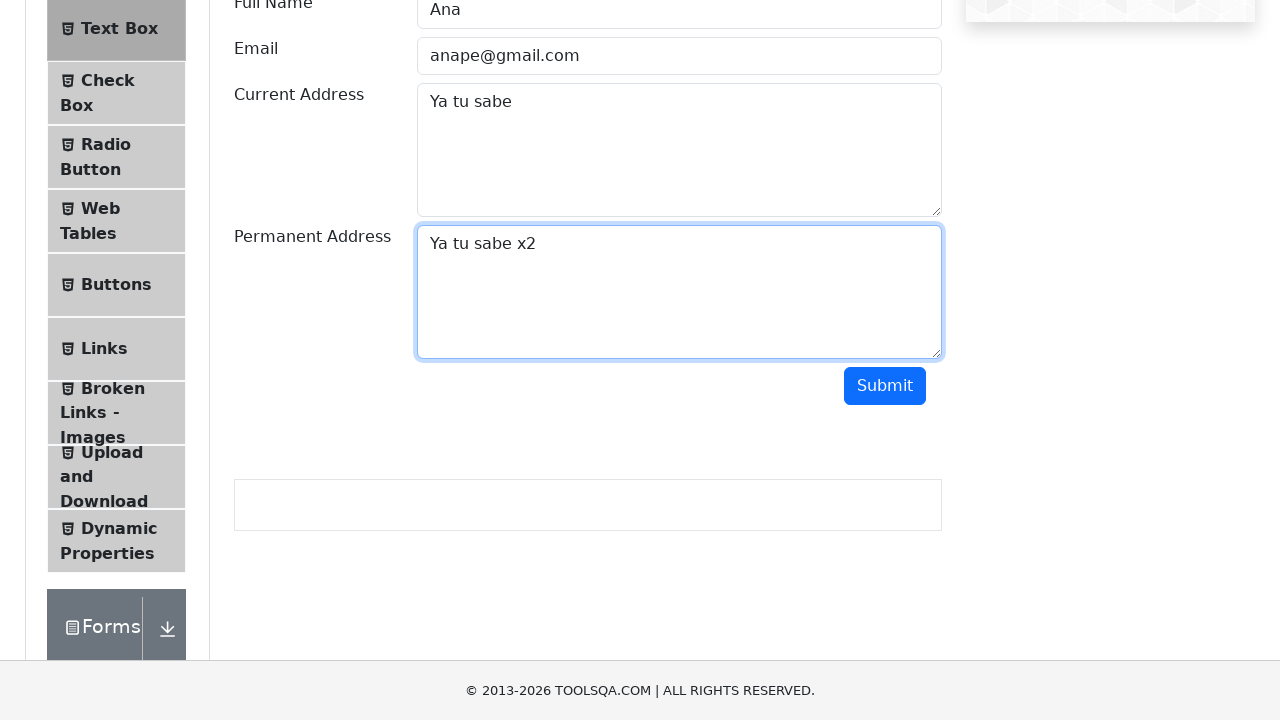

Clicked submit button to submit the form at (885, 386) on #submit
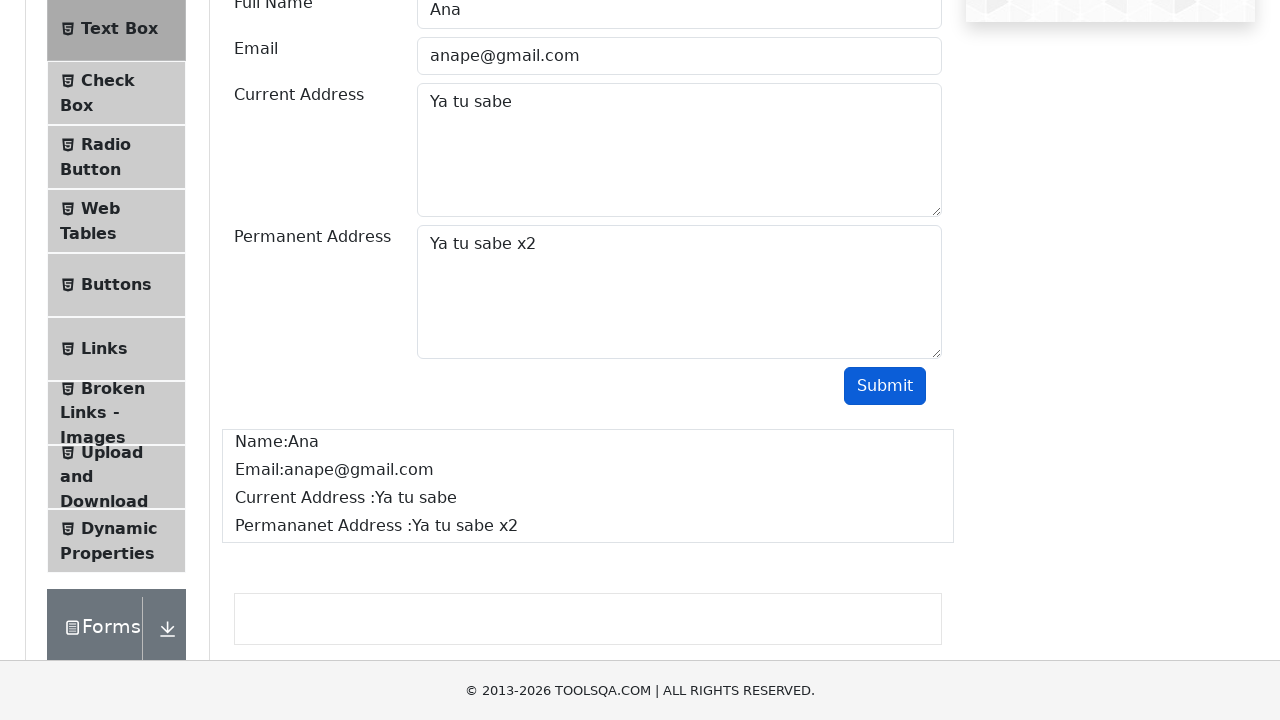

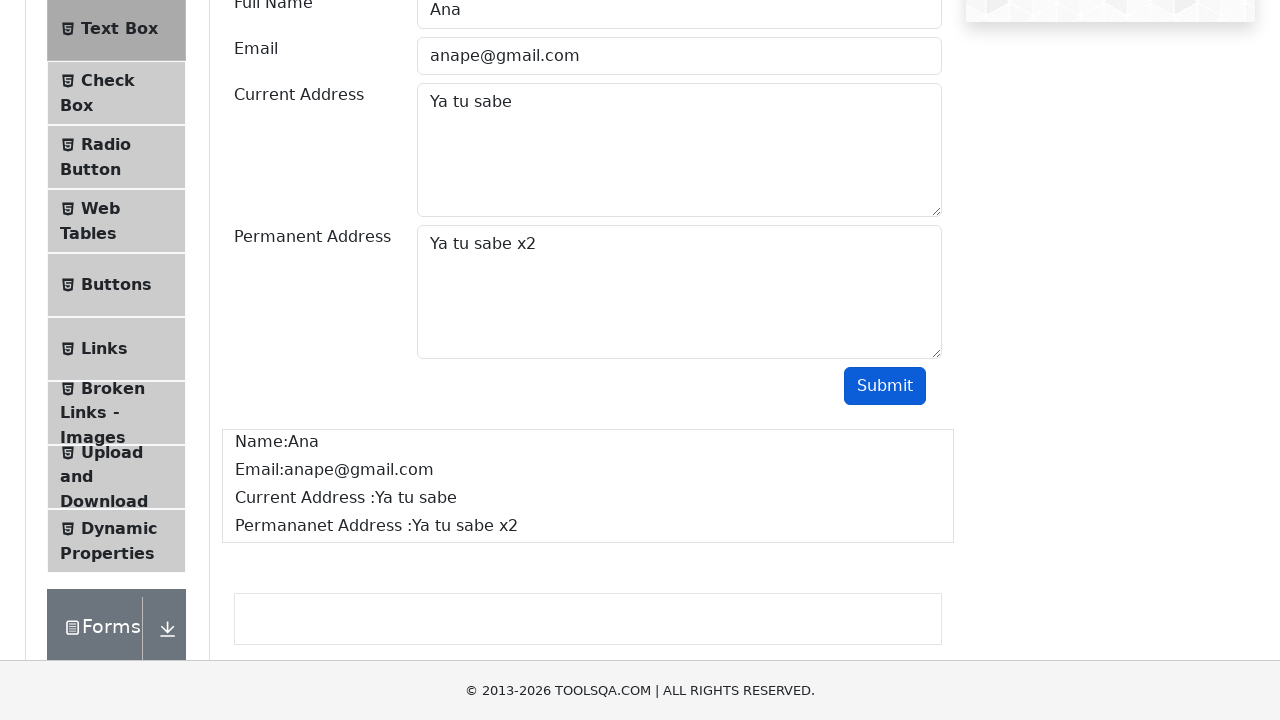